Navigates to an NDTV sports page for an IPL cricket match and clicks on the 5th navigation link in the subnav menu.

Starting URL: https://sports.ndtv.com/ipl-2021/csk-vs-kkr-ipl-2021-final-live-cricket-score-chennai-super-kings-vs-kolkata-knight-riders-2576560

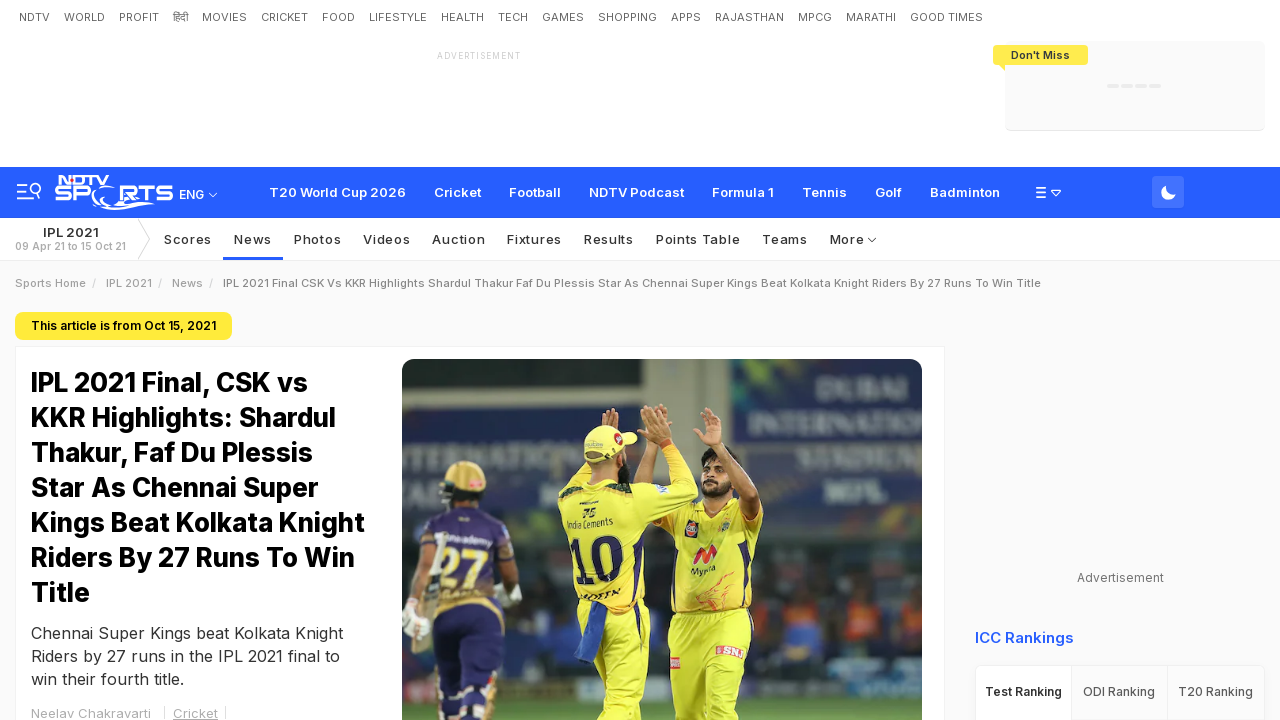

Waited for page DOM to fully load
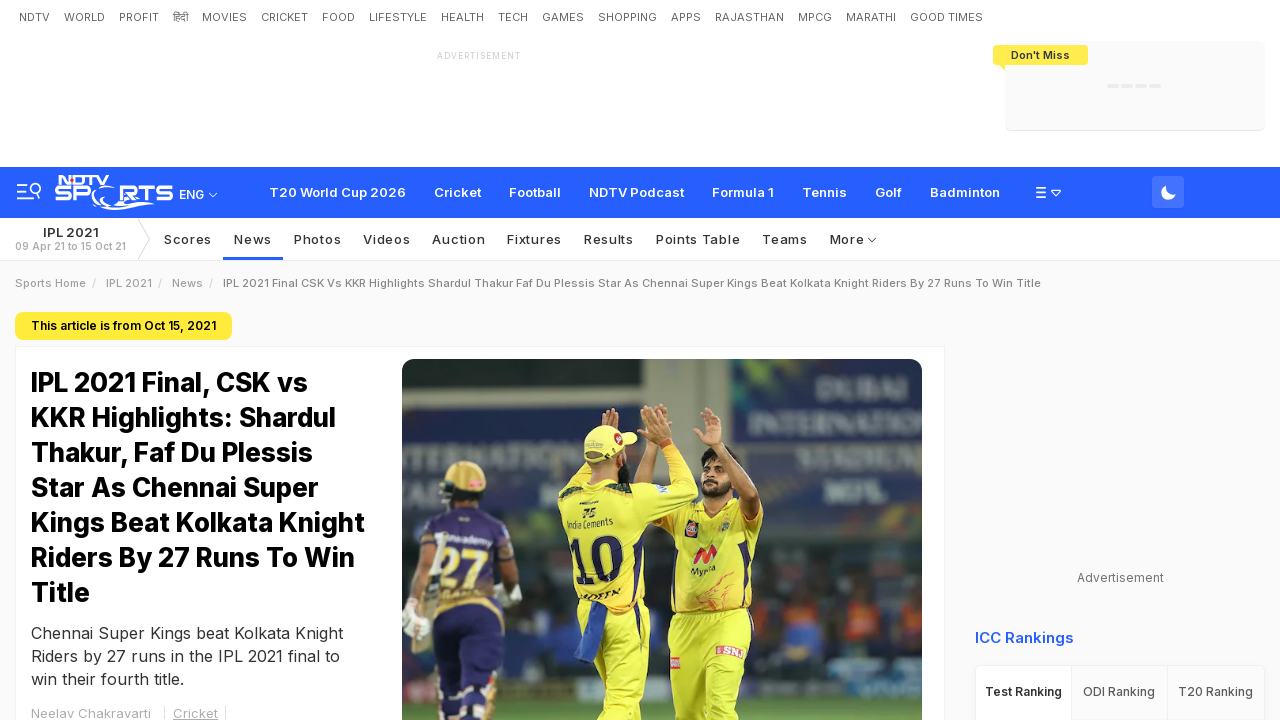

Clicked on the 5th navigation link in the subnav menu at (459, 239) on xpath=//*[@id='subnav_hr']/ul/li[5]/a
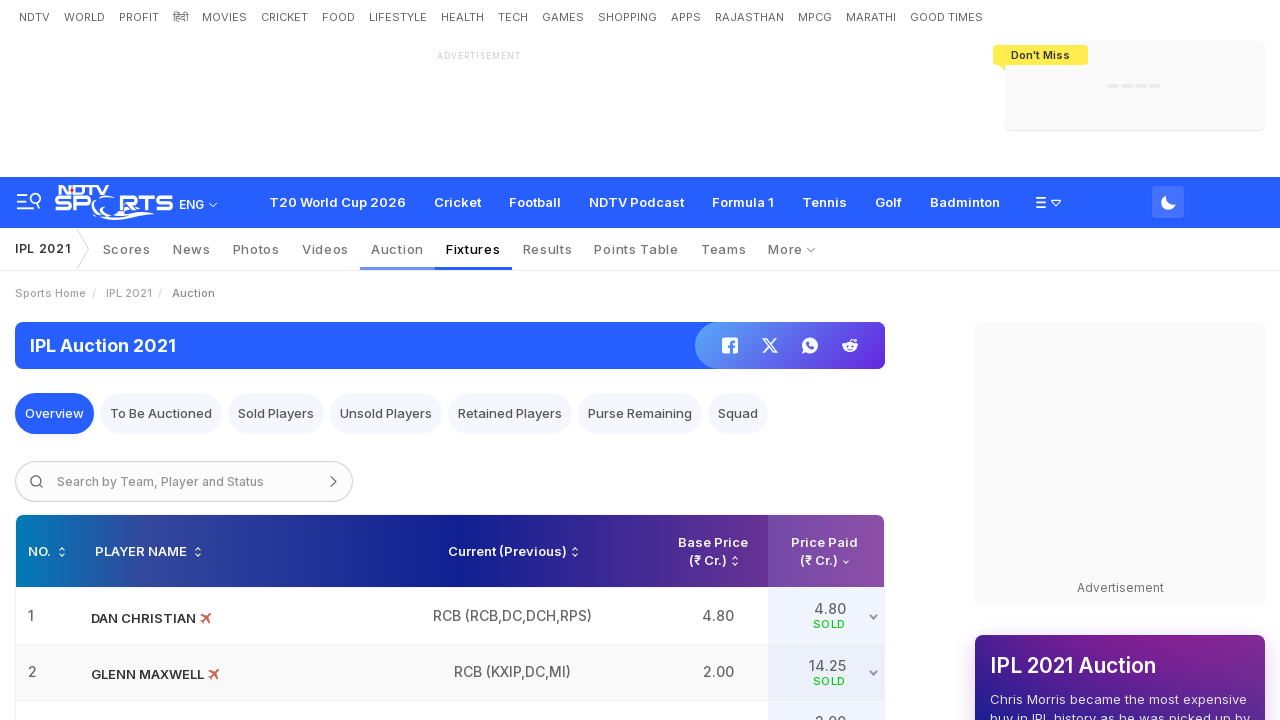

Waited for page to fully load after clicking navigation link
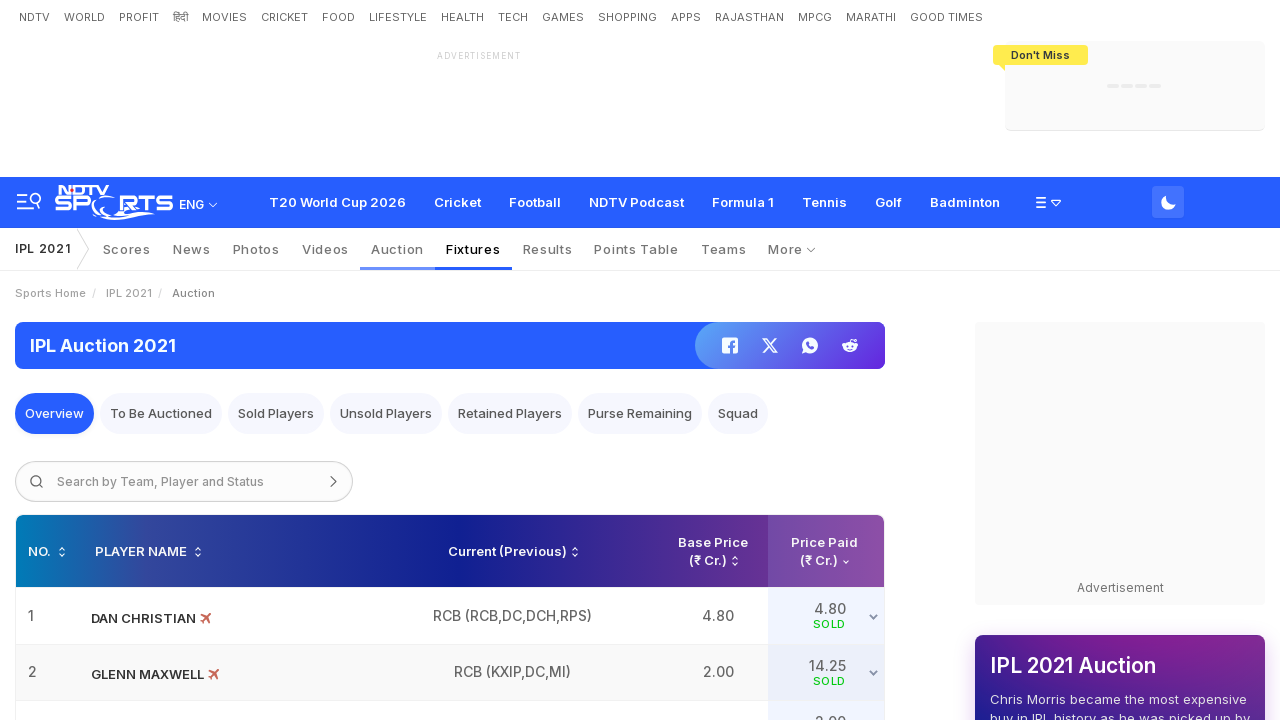

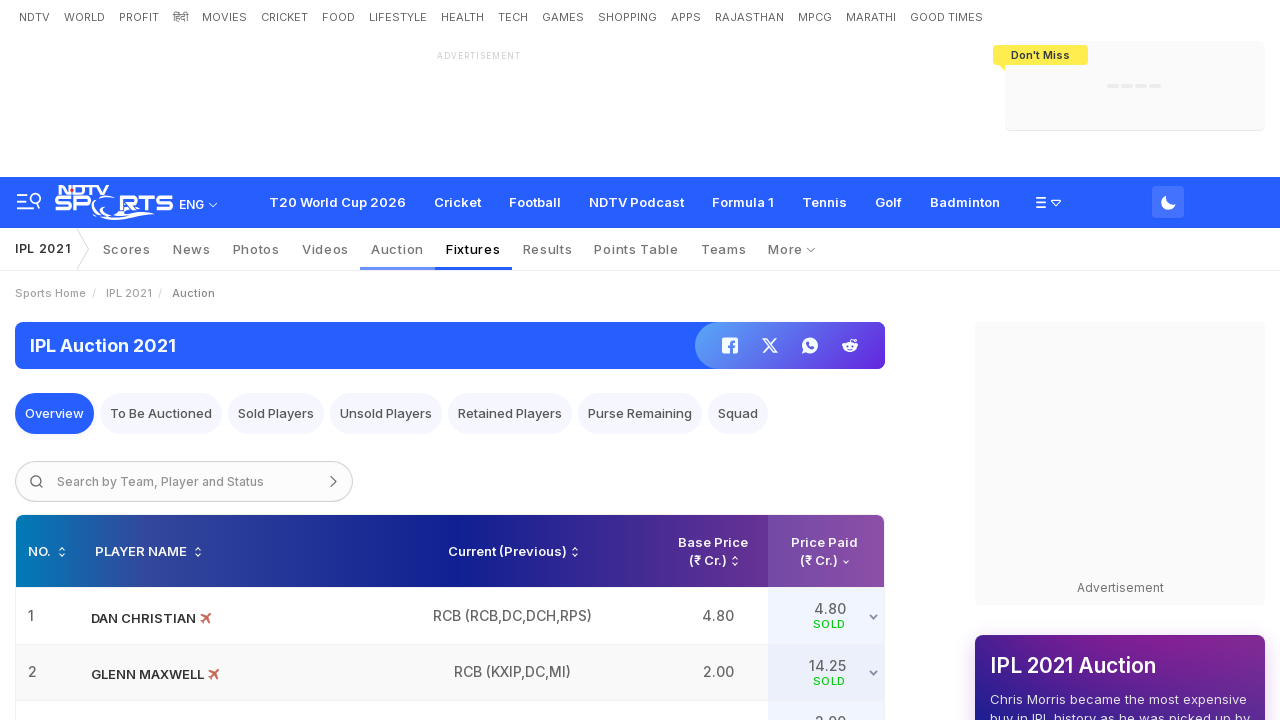